Navigates to a Smogon Pokemon strategy page, clicks the Export button to reveal the set data, and waits for the textarea containing the set information to appear

Starting URL: https://www.smogon.com/dex/sv/pokemon/pikachu/ou/

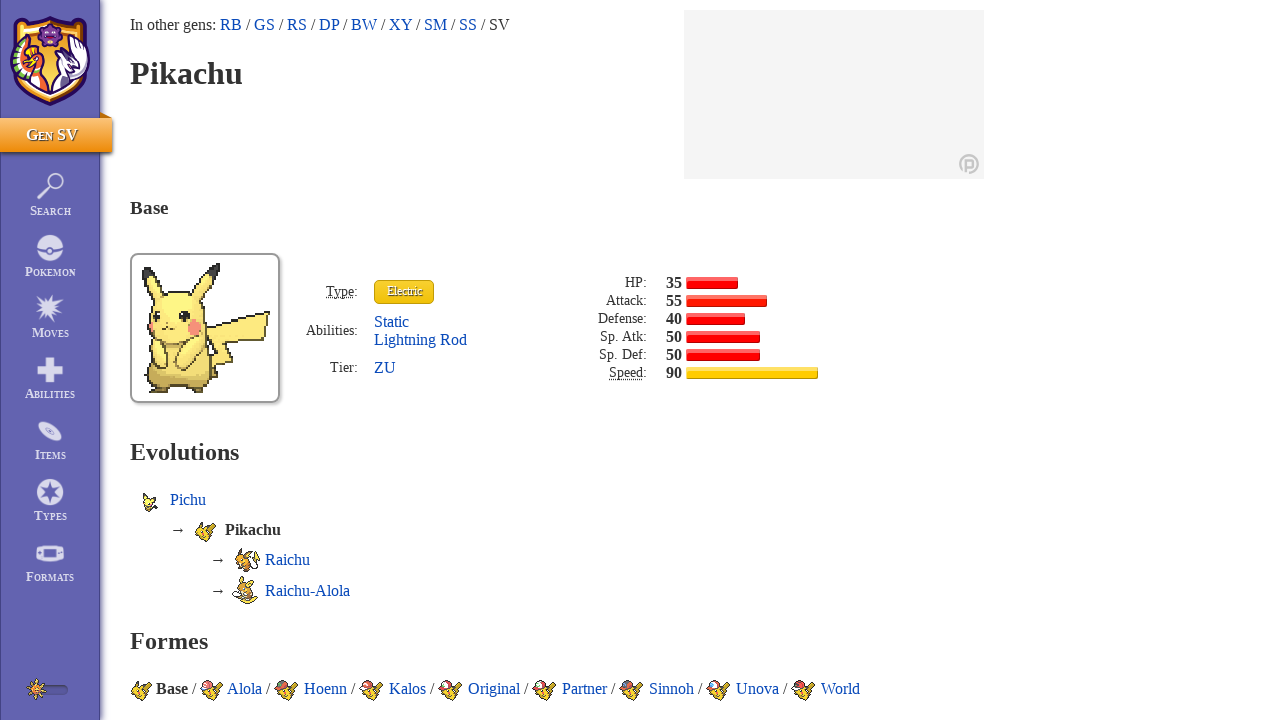

Export button loaded on Smogon Pikachu OU page
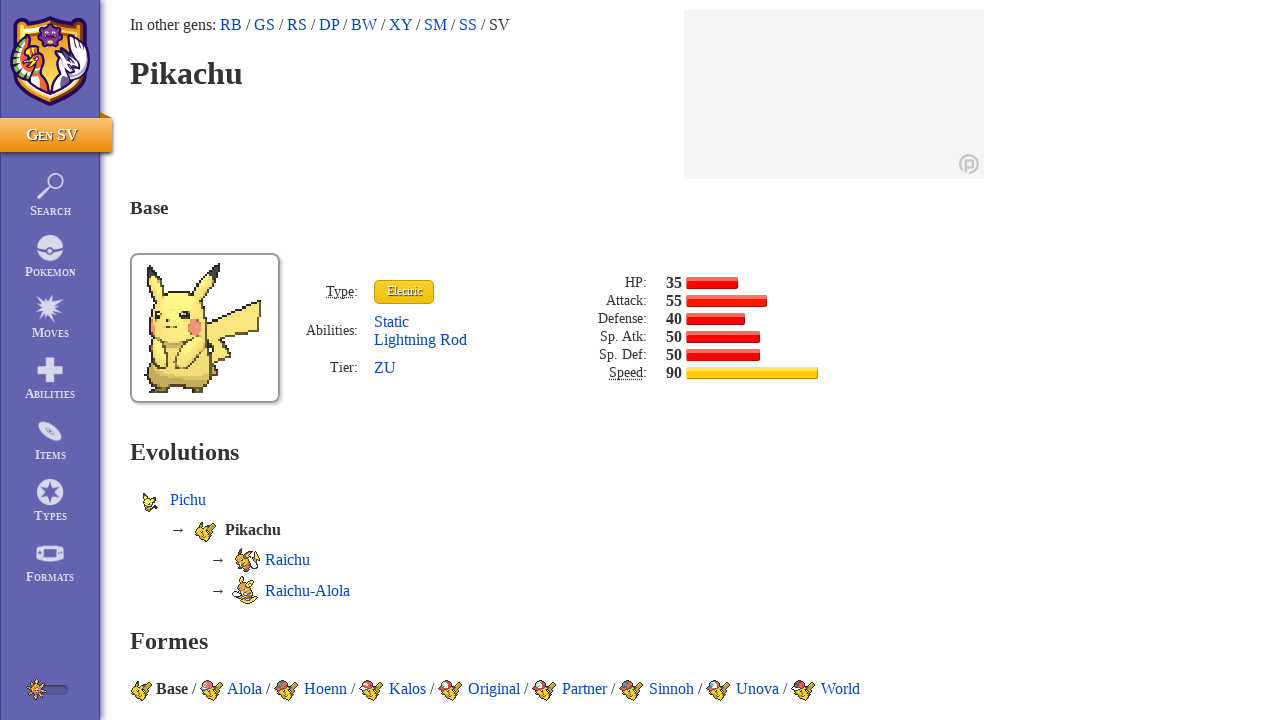

Clicked Export button to reveal set data at (954, 361) on .ExportButton
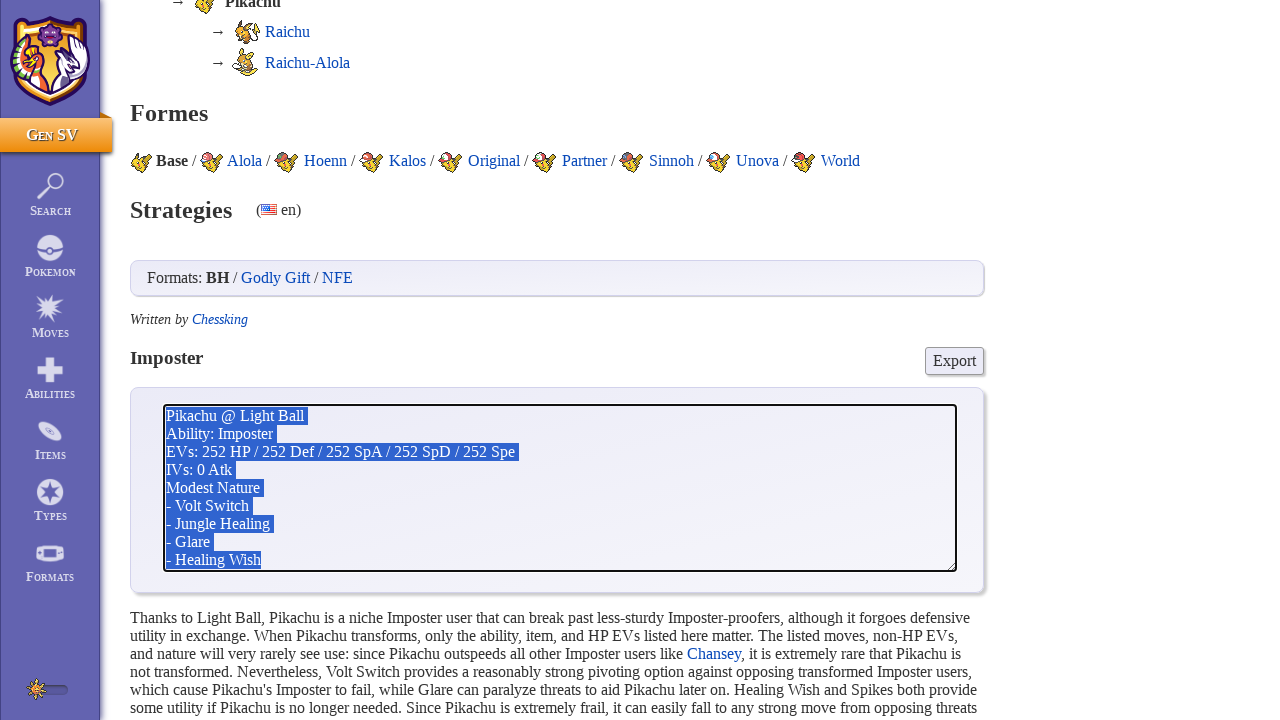

Textarea with set information appeared
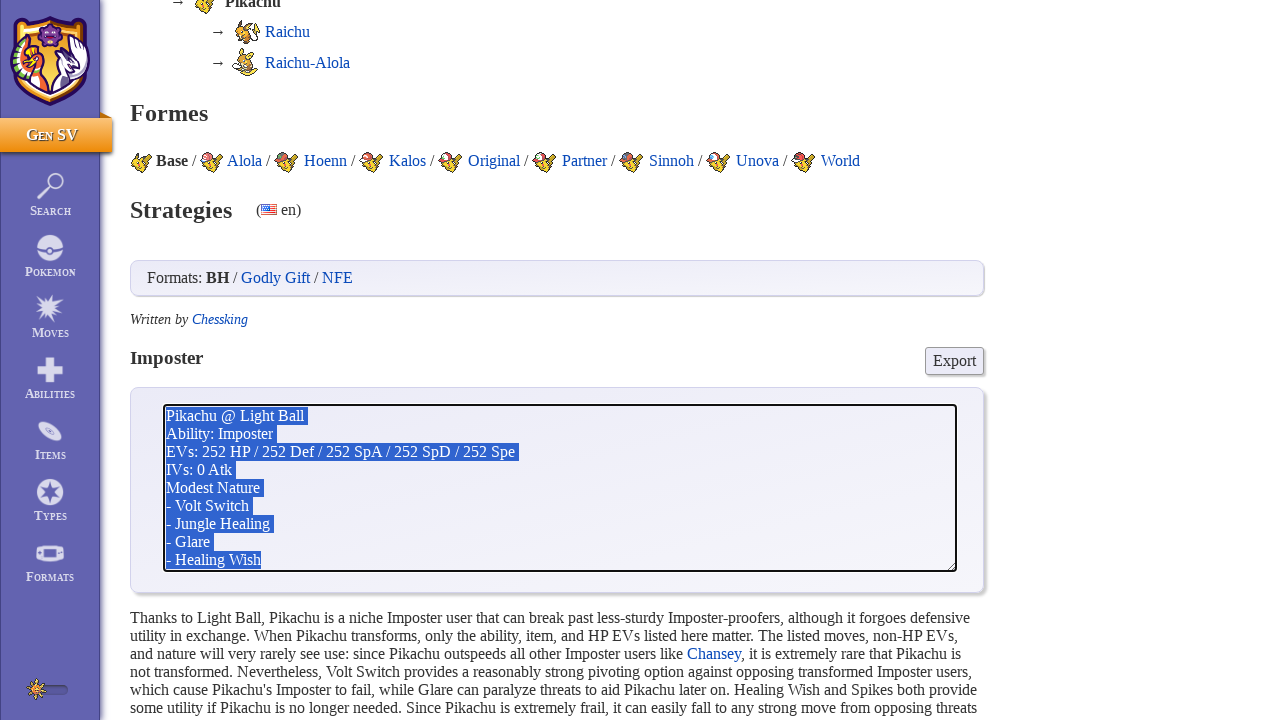

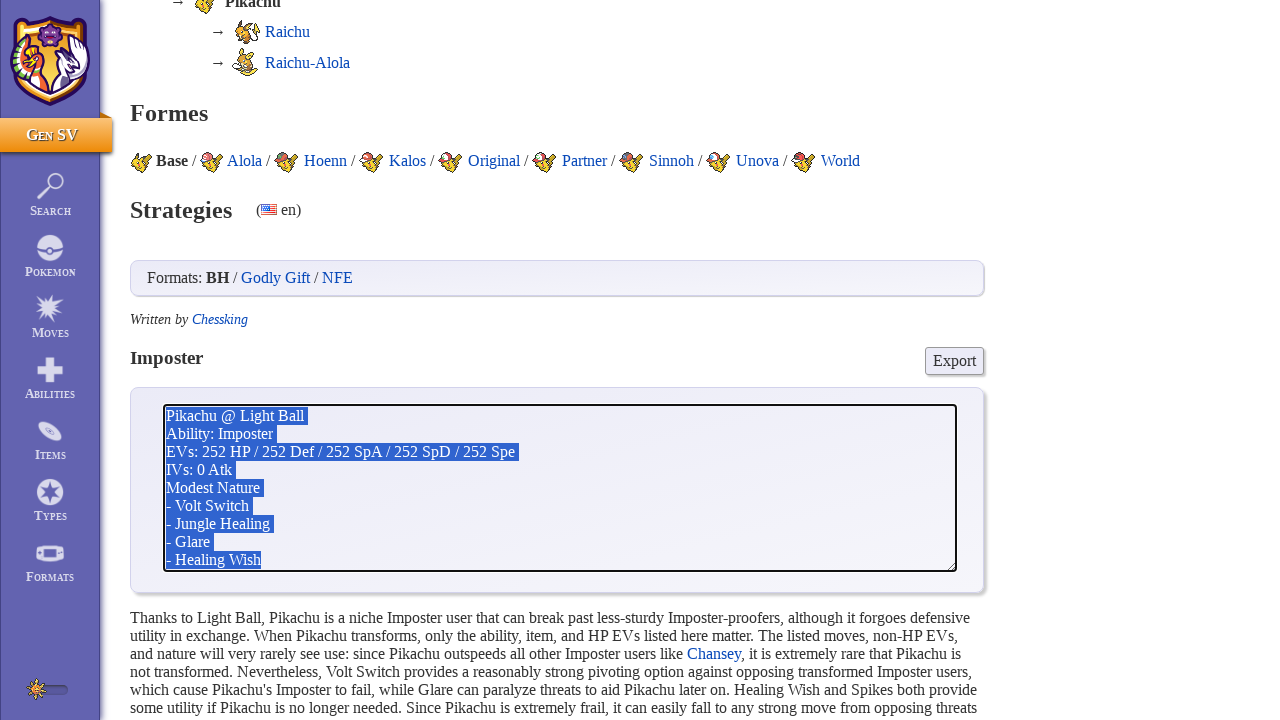